Tests opening a new browser tab by clicking a button, switching to the new tab, closing it, and switching back to the original tab.

Starting URL: https://demoqa.com/browser-windows

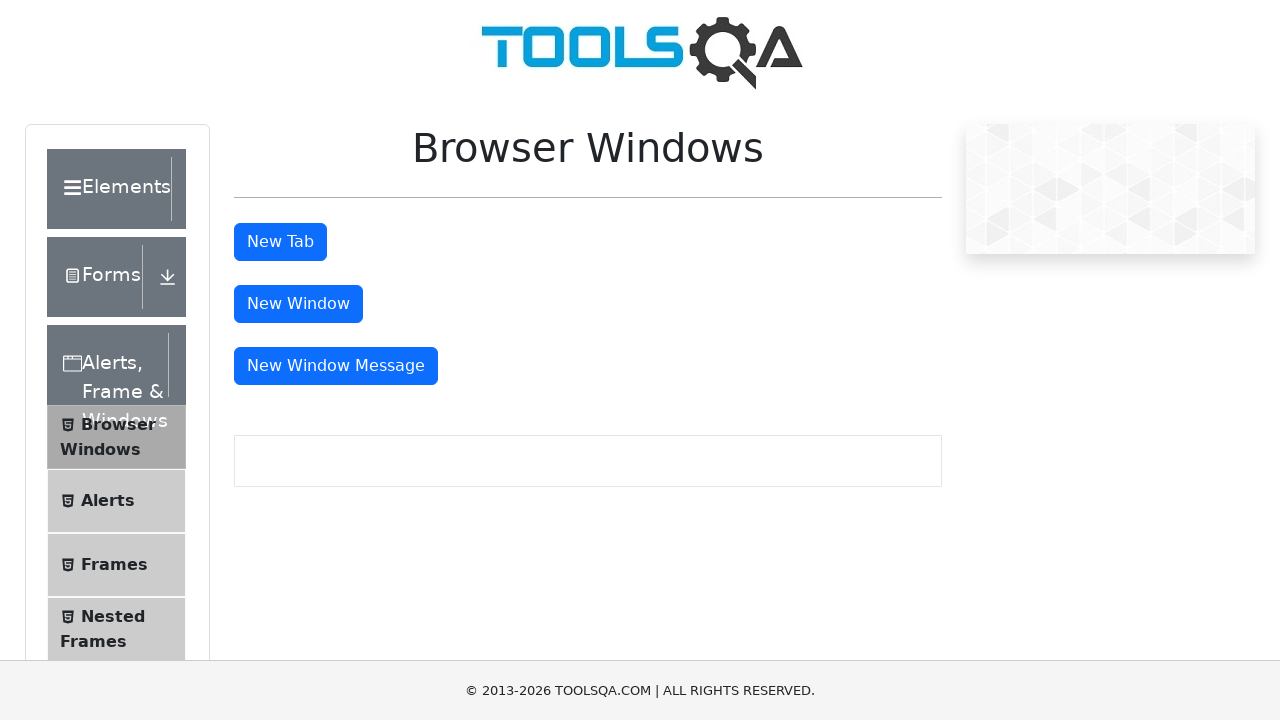

Clicked 'New Tab' button to open a new tab at (280, 242) on #tabButton
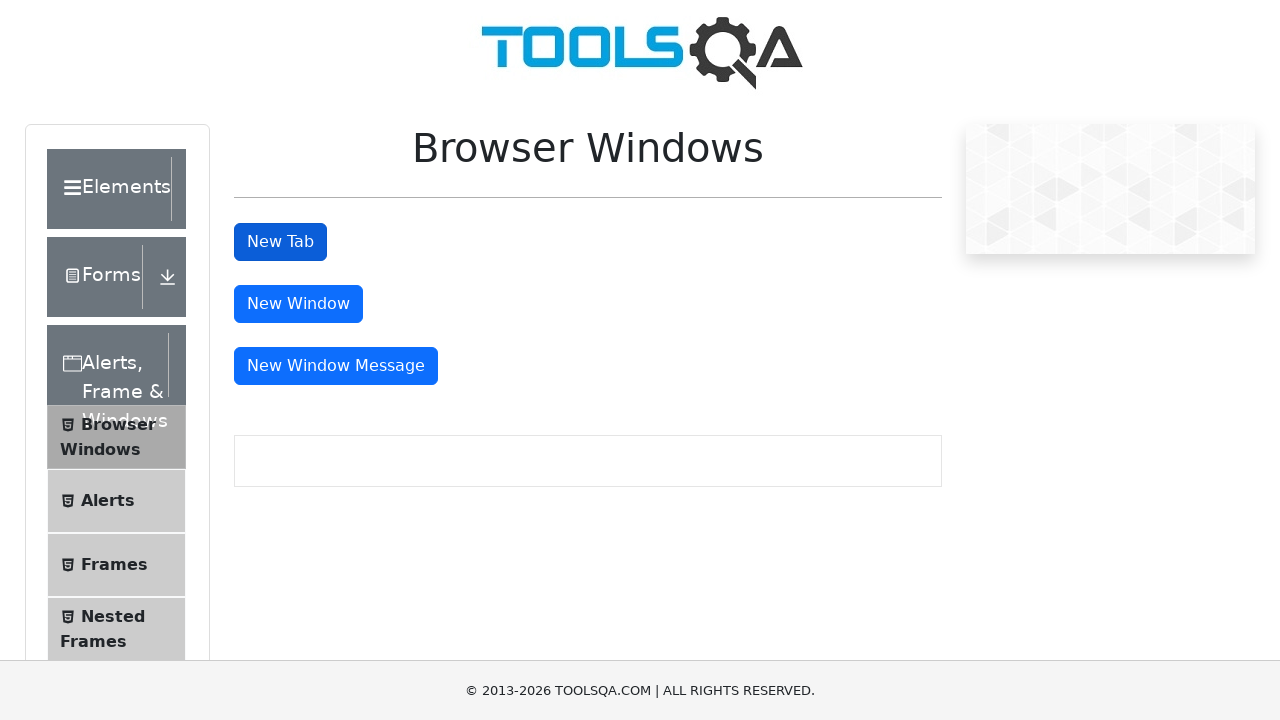

New tab opened and captured
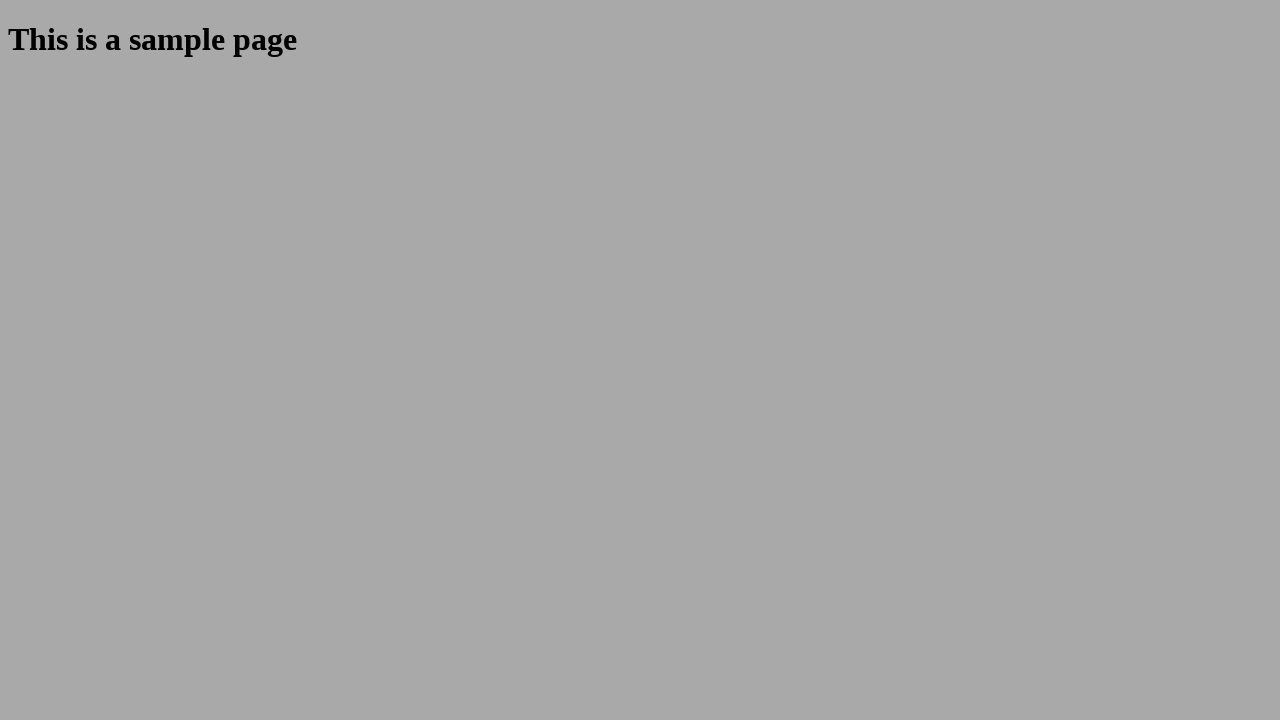

New tab finished loading
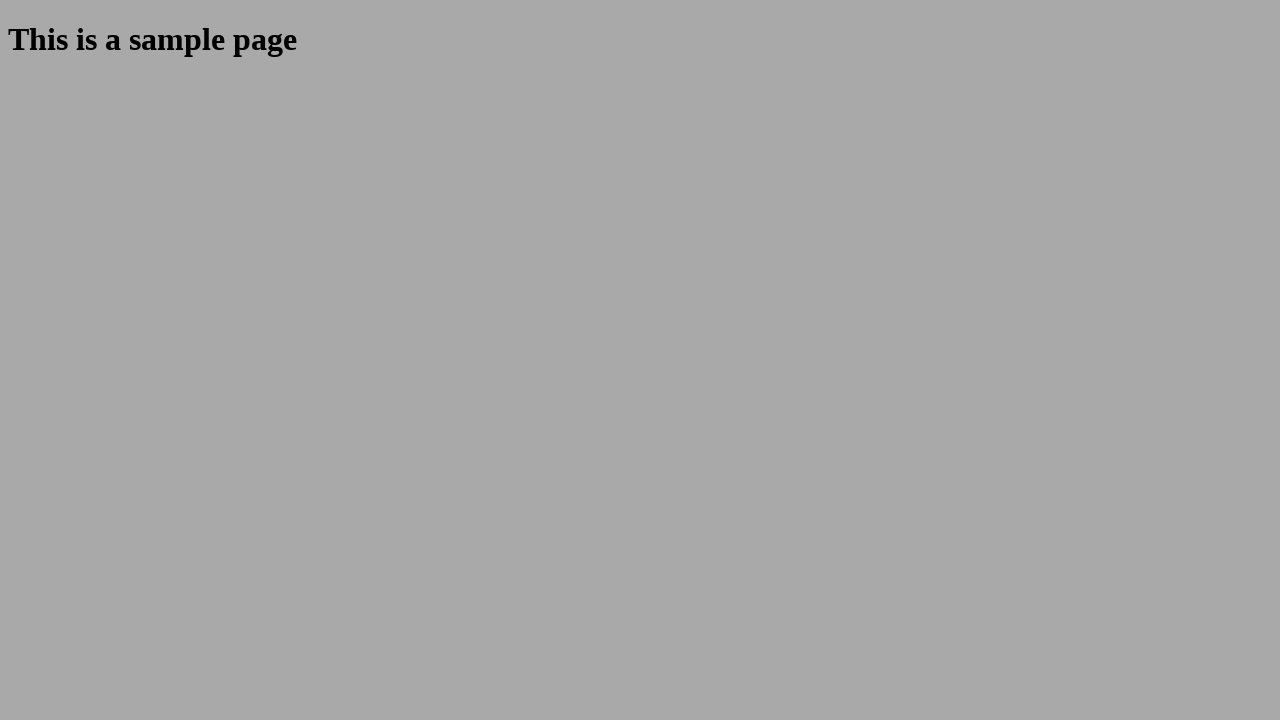

Closed the new tab
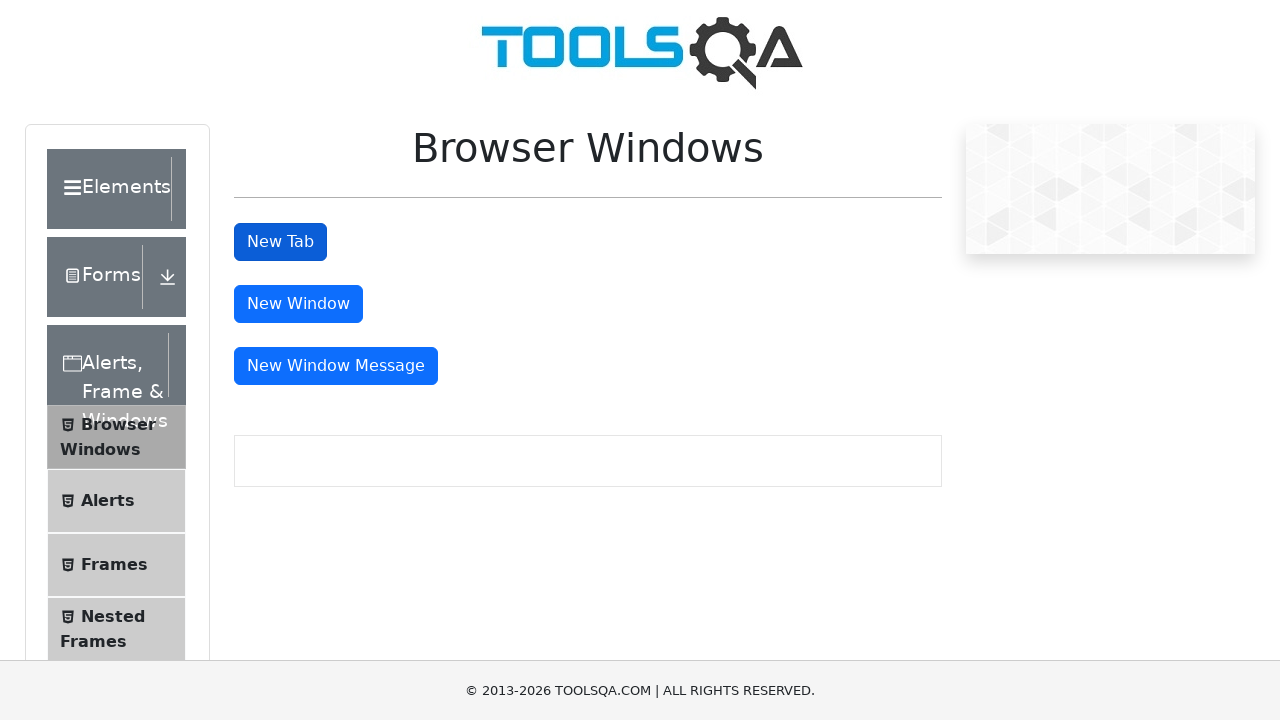

Waited 1 second on original tab
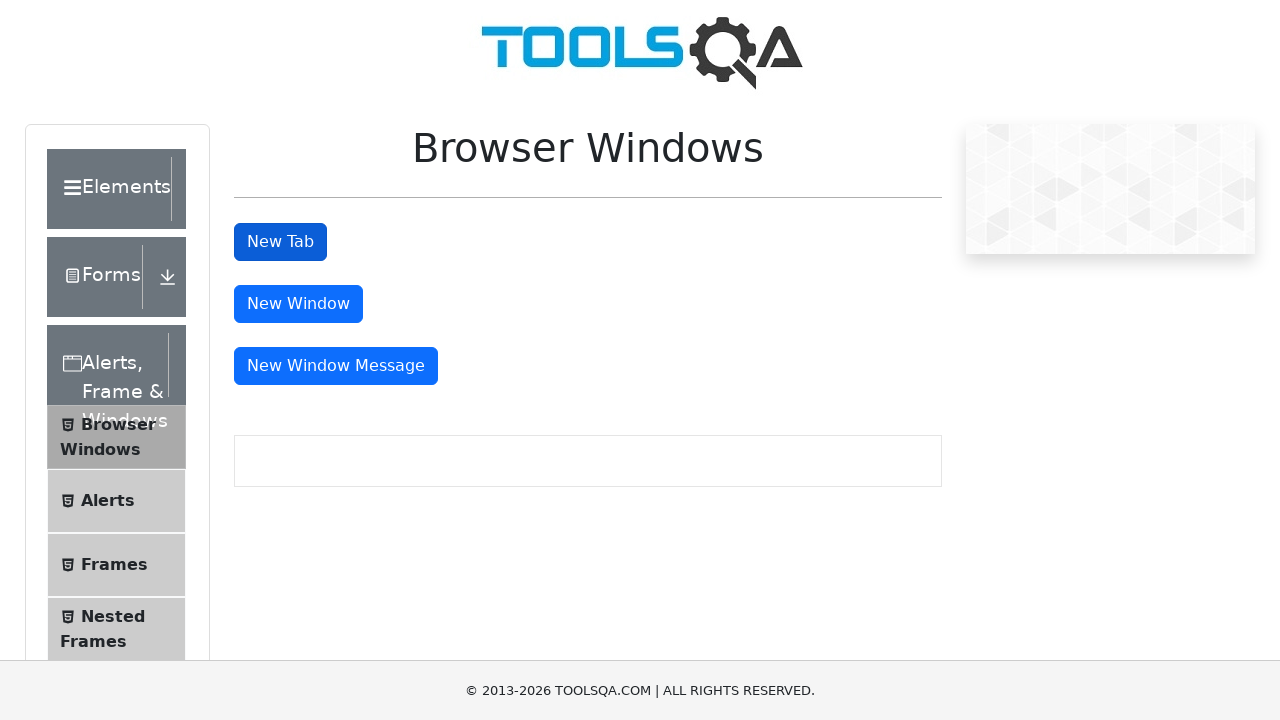

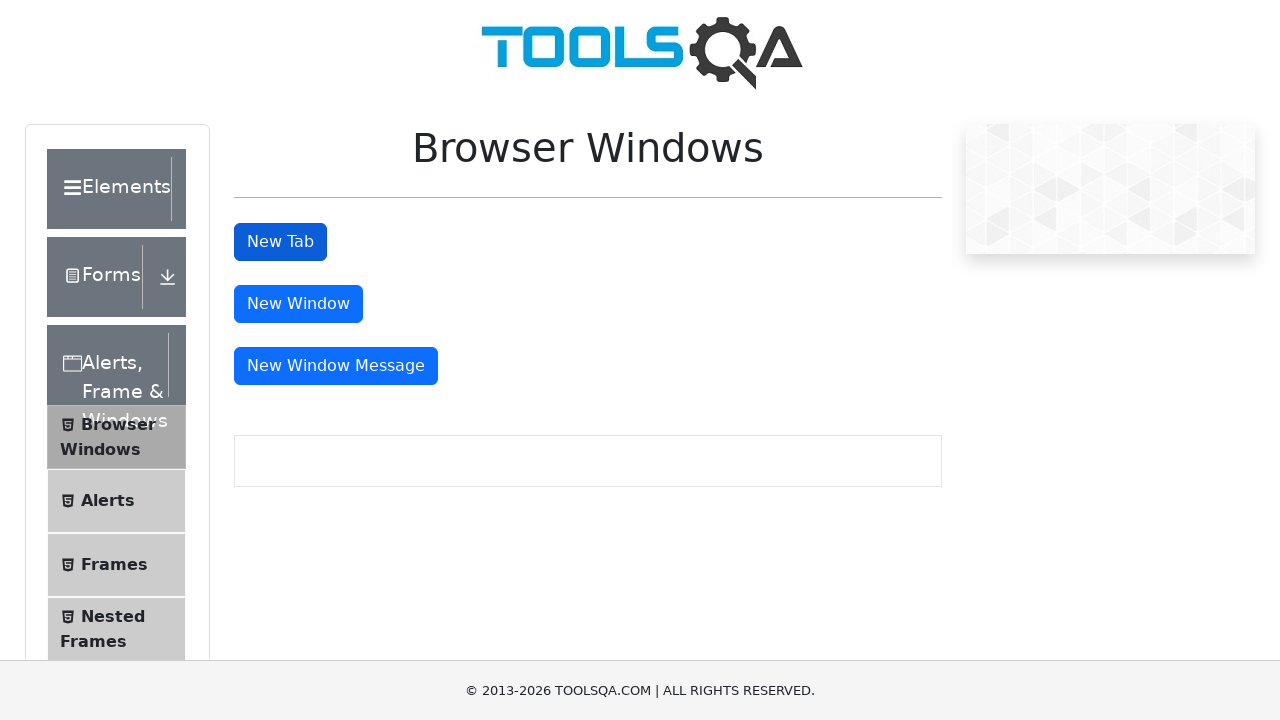